Tests the OrangeHRM, Inc link by clicking it and verifying it opens the correct website in a new window

Starting URL: https://opensource-demo.orangehrmlive.com/

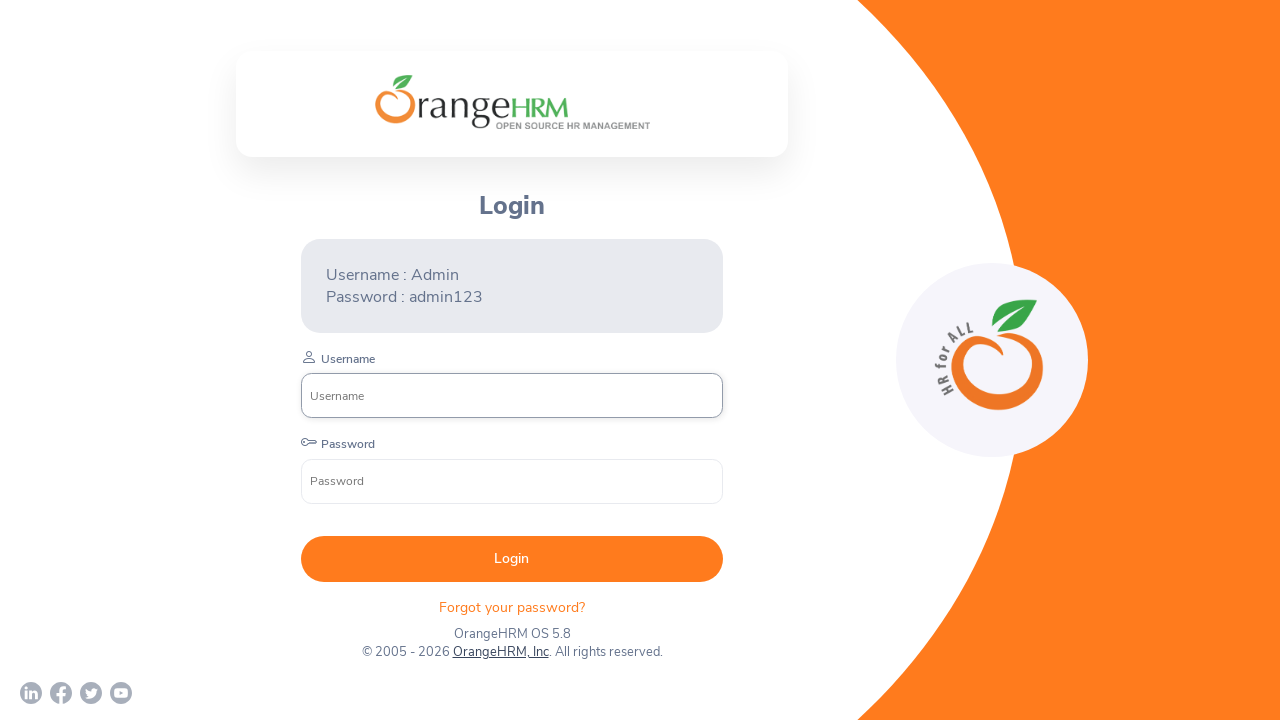

Clicked OrangeHRM, Inc link and new page opened at (500, 652) on text=OrangeHRM, Inc
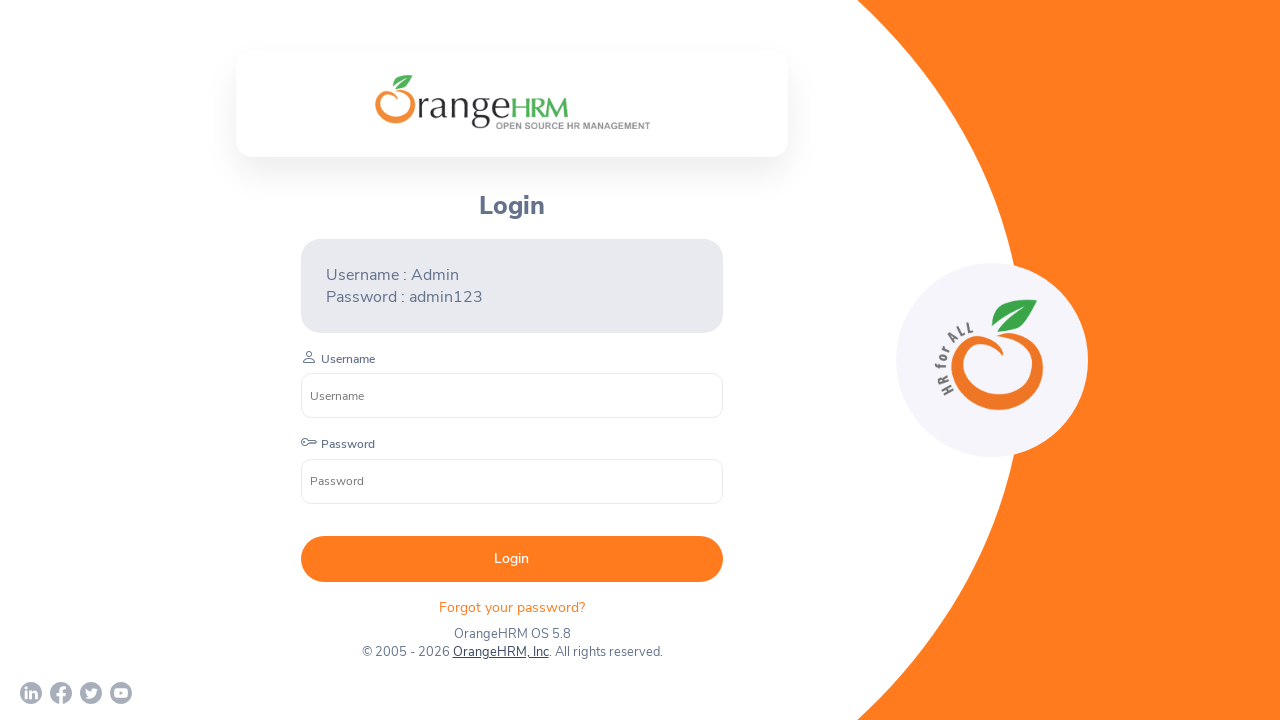

New page loaded successfully
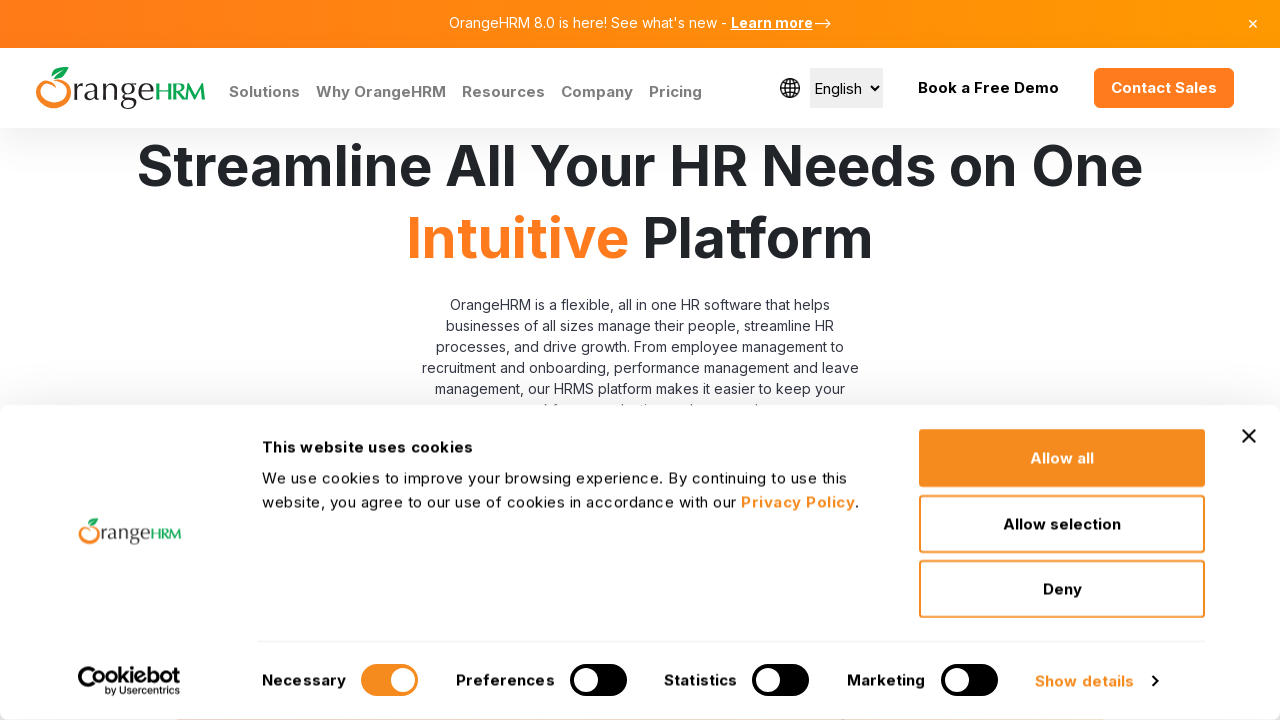

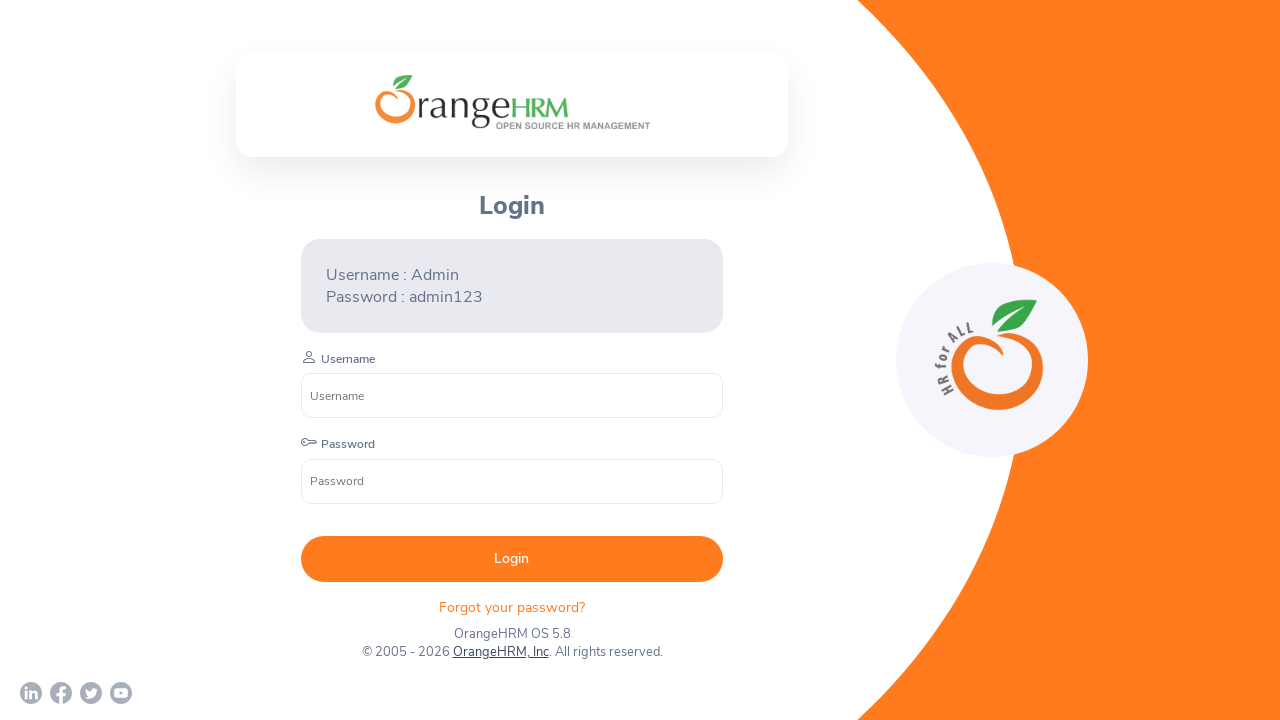